Tests checkbox functionality by clicking a checkbox to select it, verifying it's selected, then clicking again to deselect and verifying it's deselected

Starting URL: https://rahulshettyacademy.com/AutomationPractice/

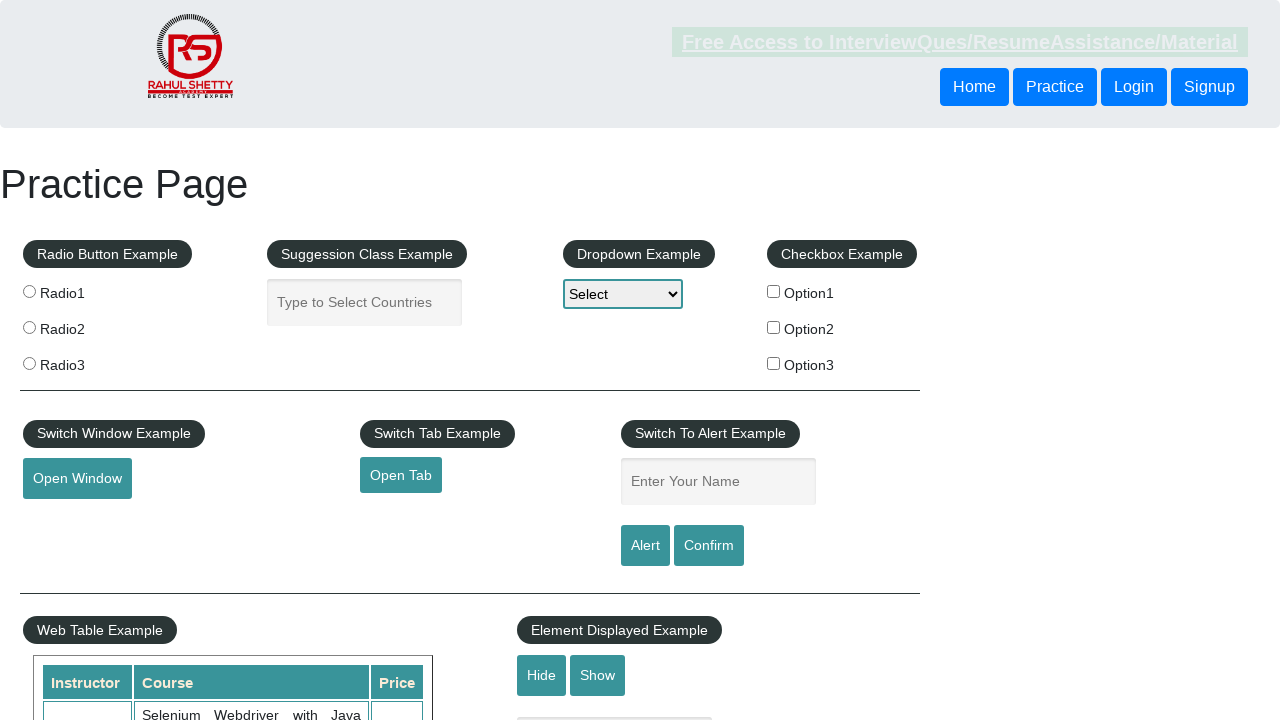

Navigated to AutomationPractice page
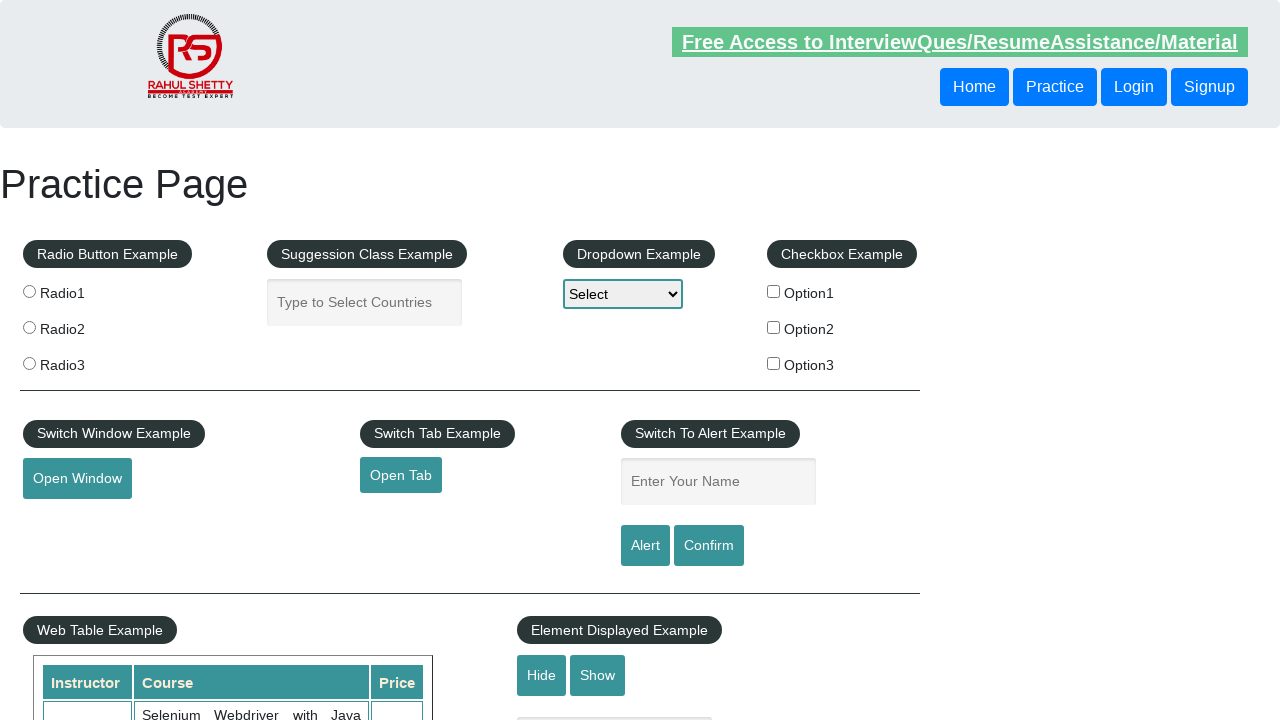

Located checkbox element with id 'checkBoxOption1'
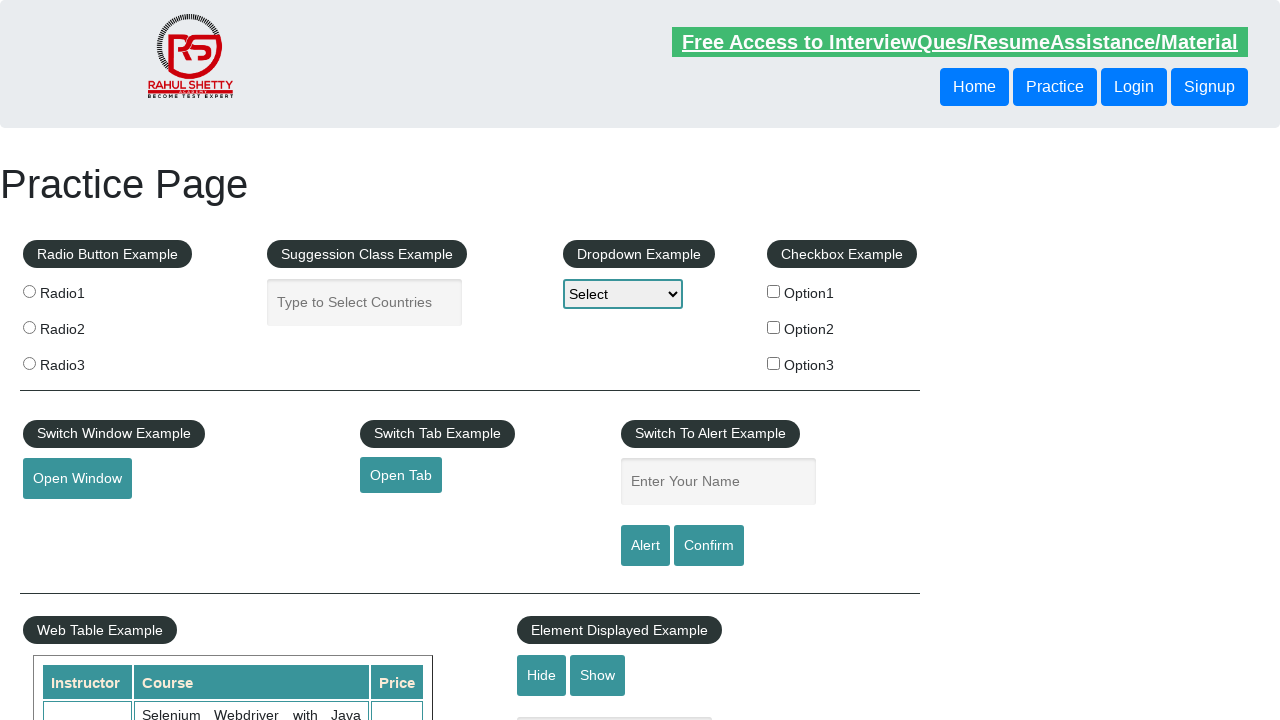

Verified checkbox is initially unchecked
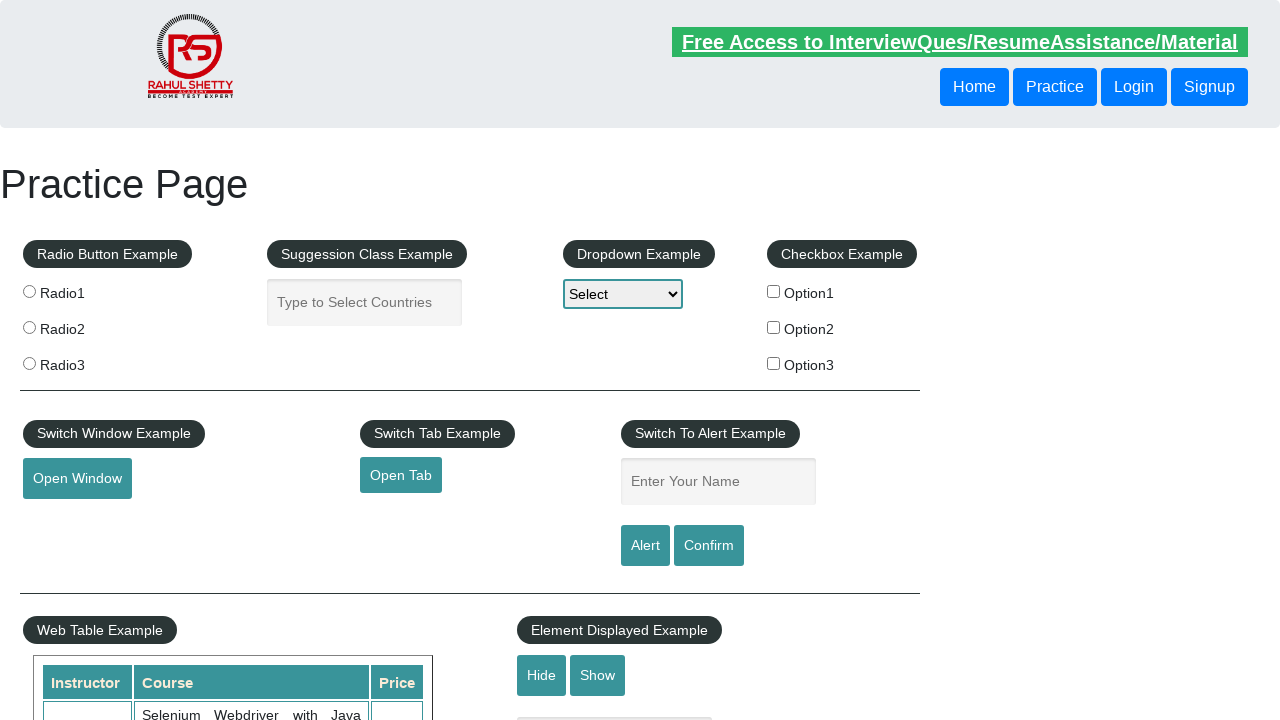

Clicked checkbox to select it at (774, 291) on xpath=//input[@id='checkBoxOption1']
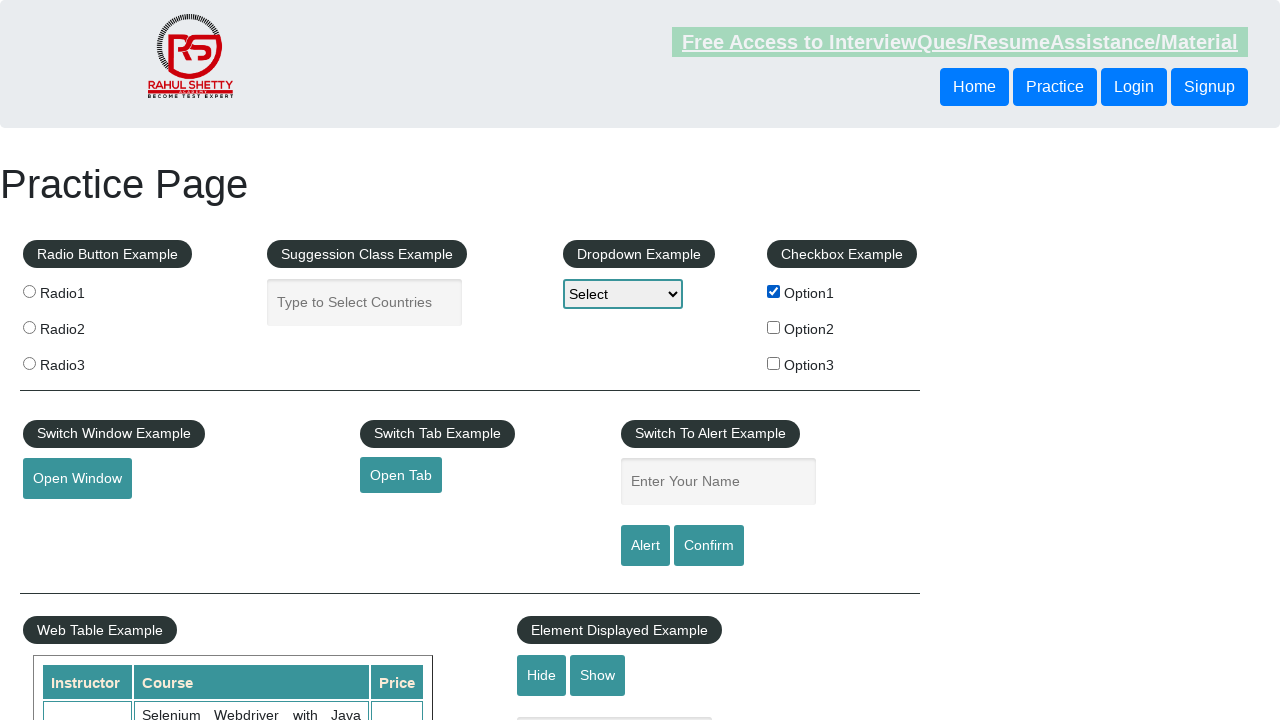

Verified checkbox is now checked
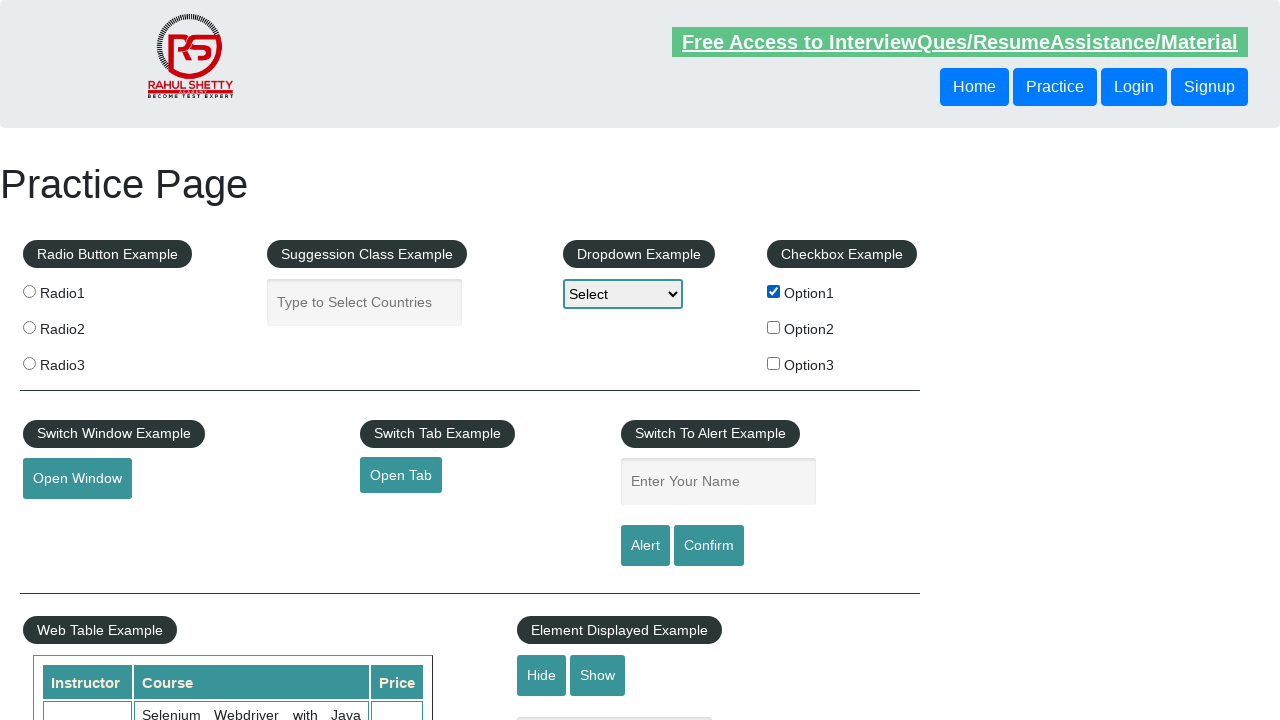

Clicked checkbox to deselect it at (774, 291) on xpath=//input[@id='checkBoxOption1']
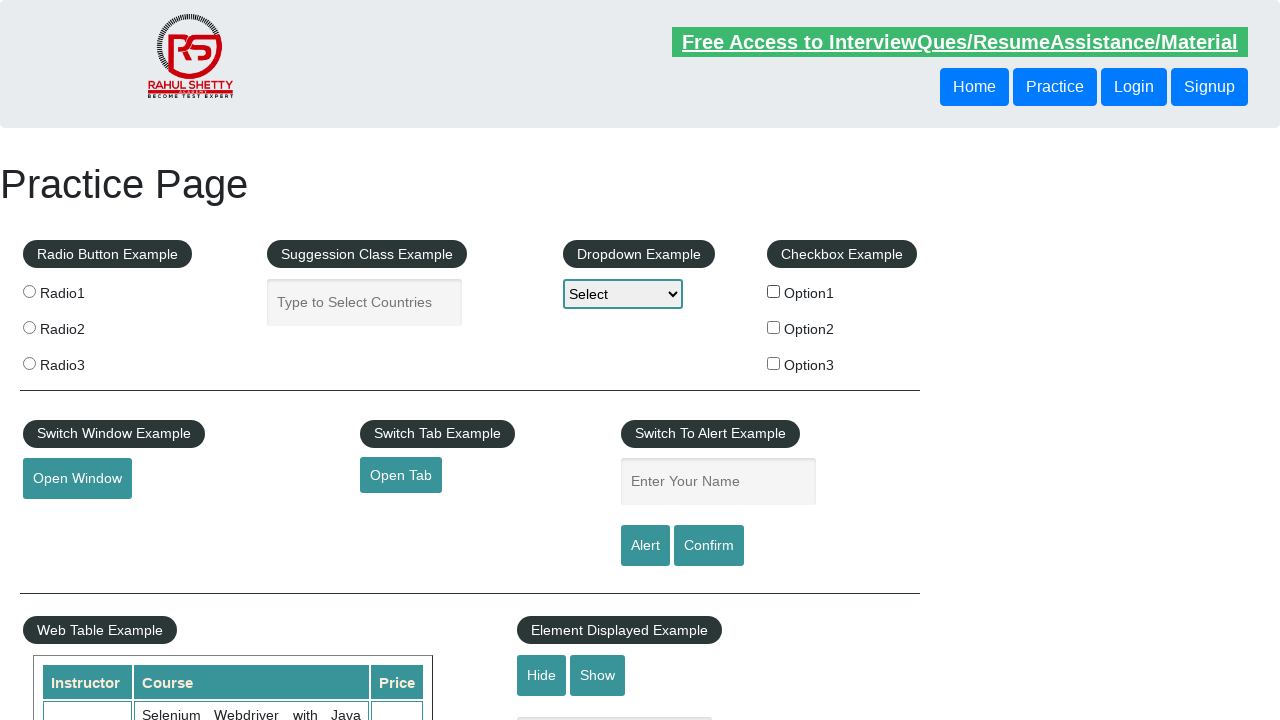

Verified checkbox is unchecked again
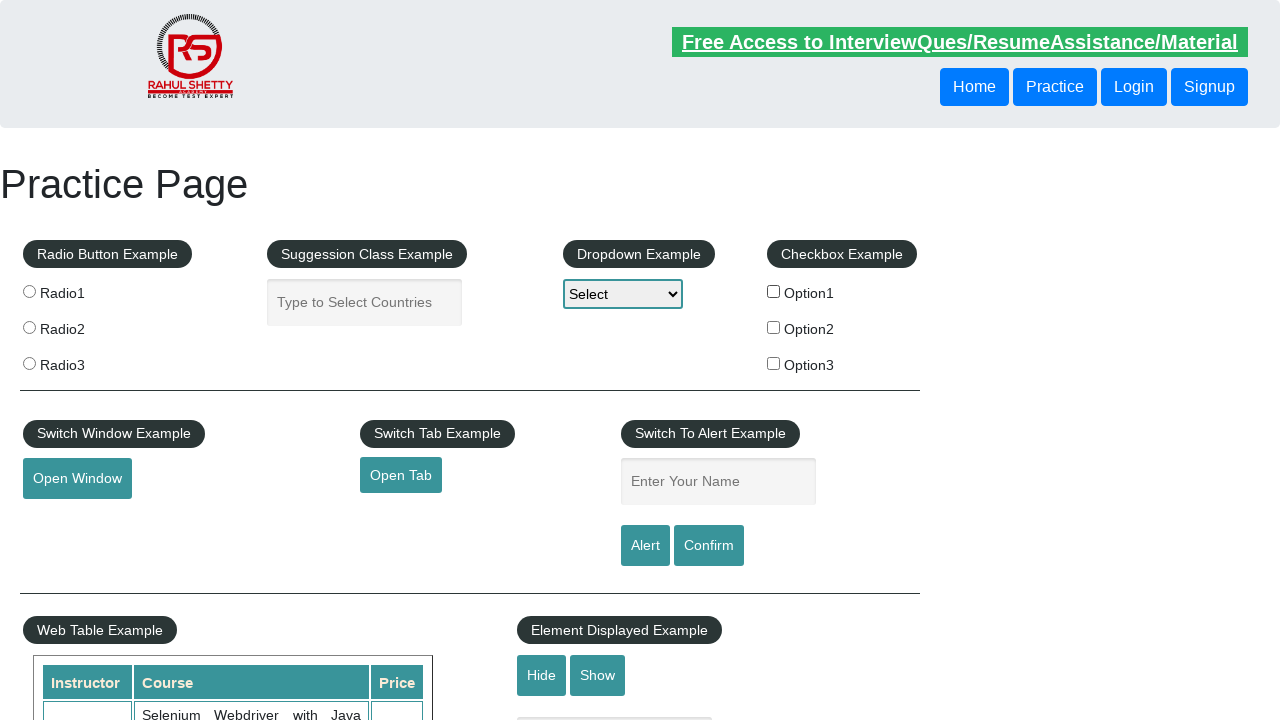

Counted total checkboxes on site: 3
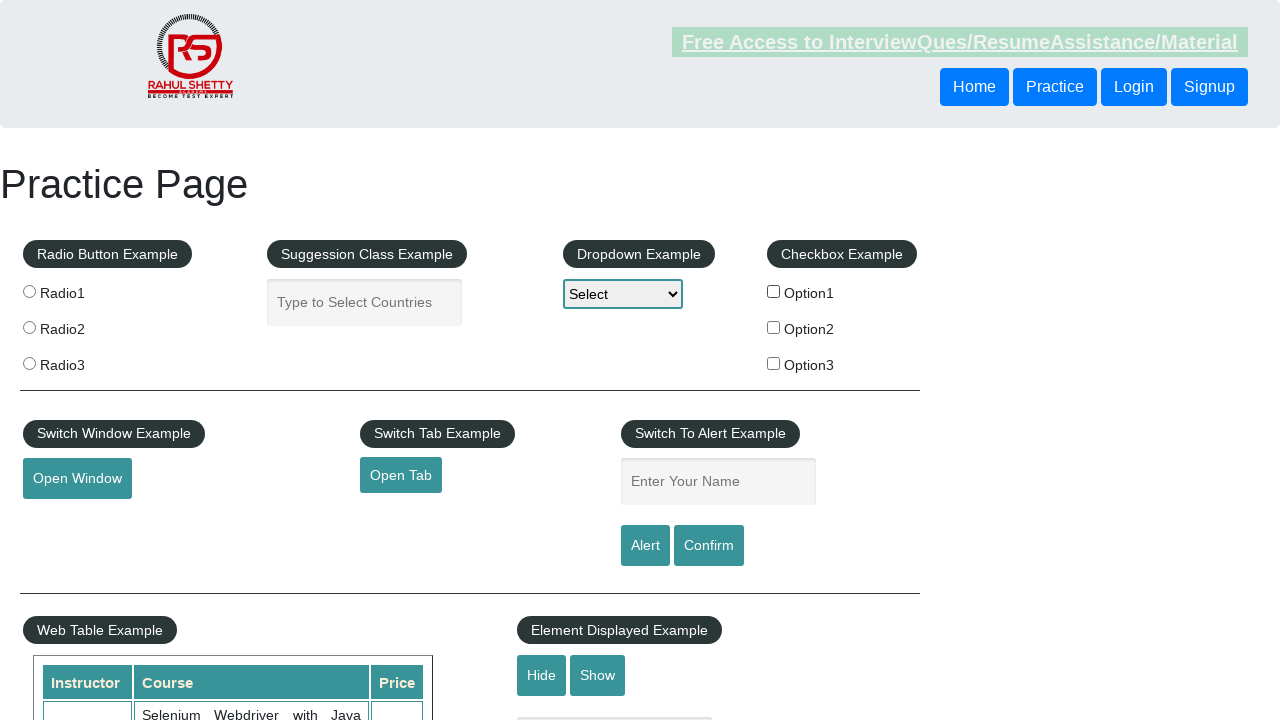

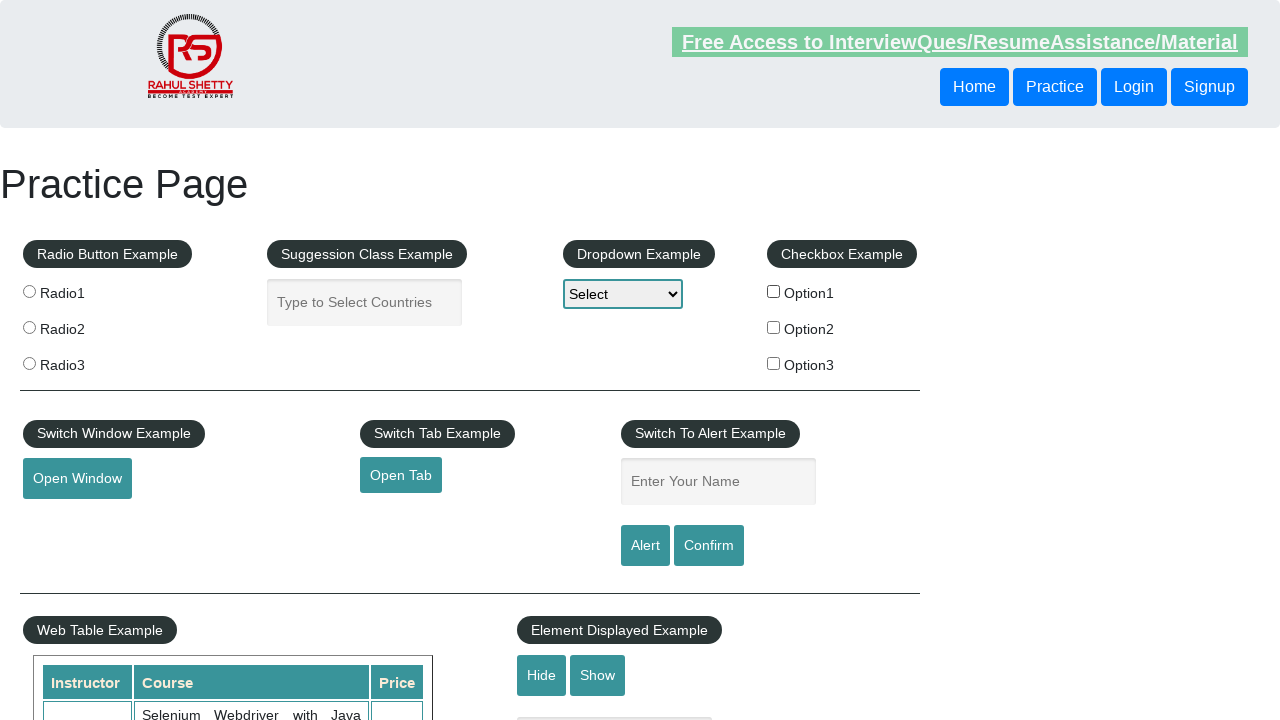